Demonstrates XPath parent-child traversal by locating a button element through its parent div and extracting its text content on an automation practice page.

Starting URL: https://rahulshettyacademy.com/AutomationPractice/

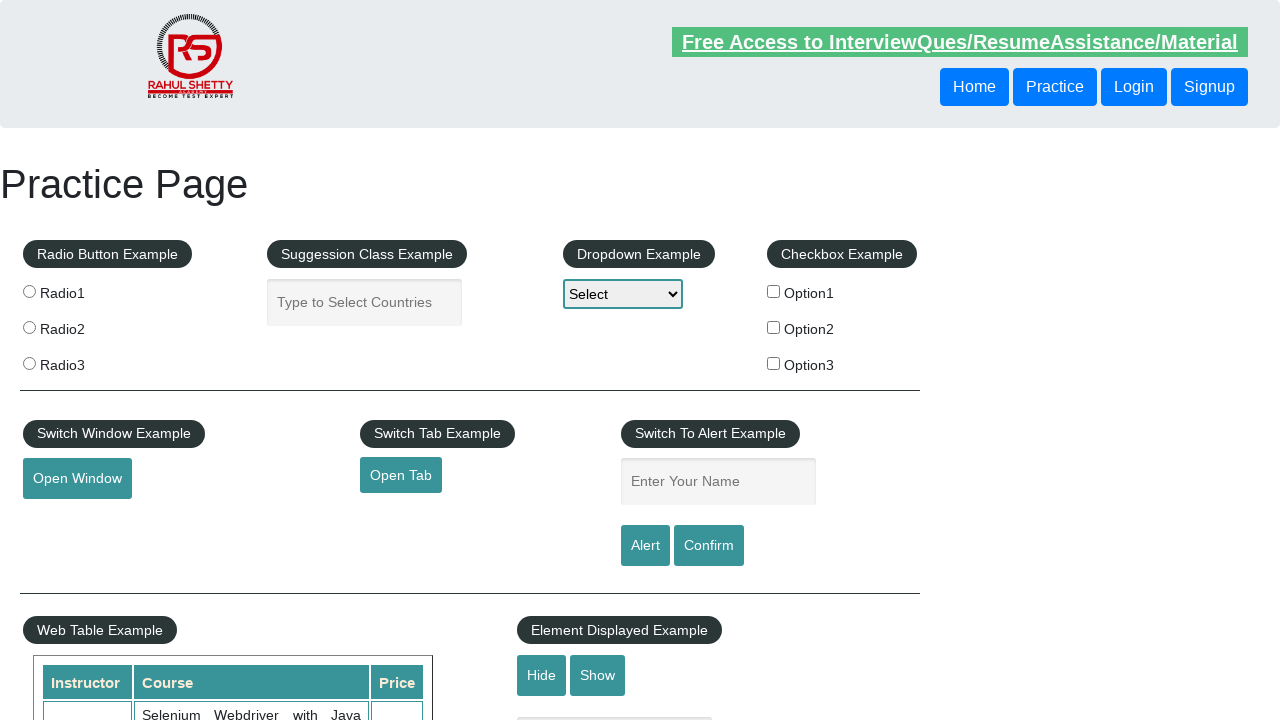

Waited for header element to load
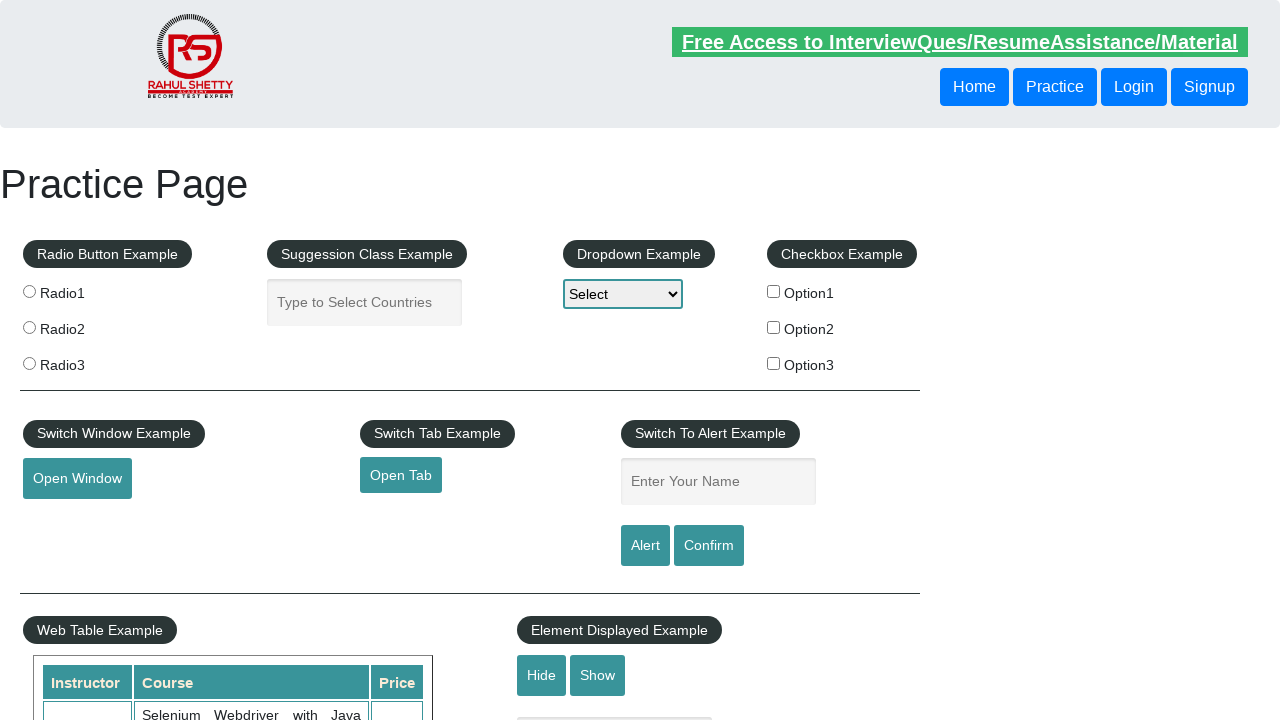

Located button element using XPath parent-child traversal and extracted text content
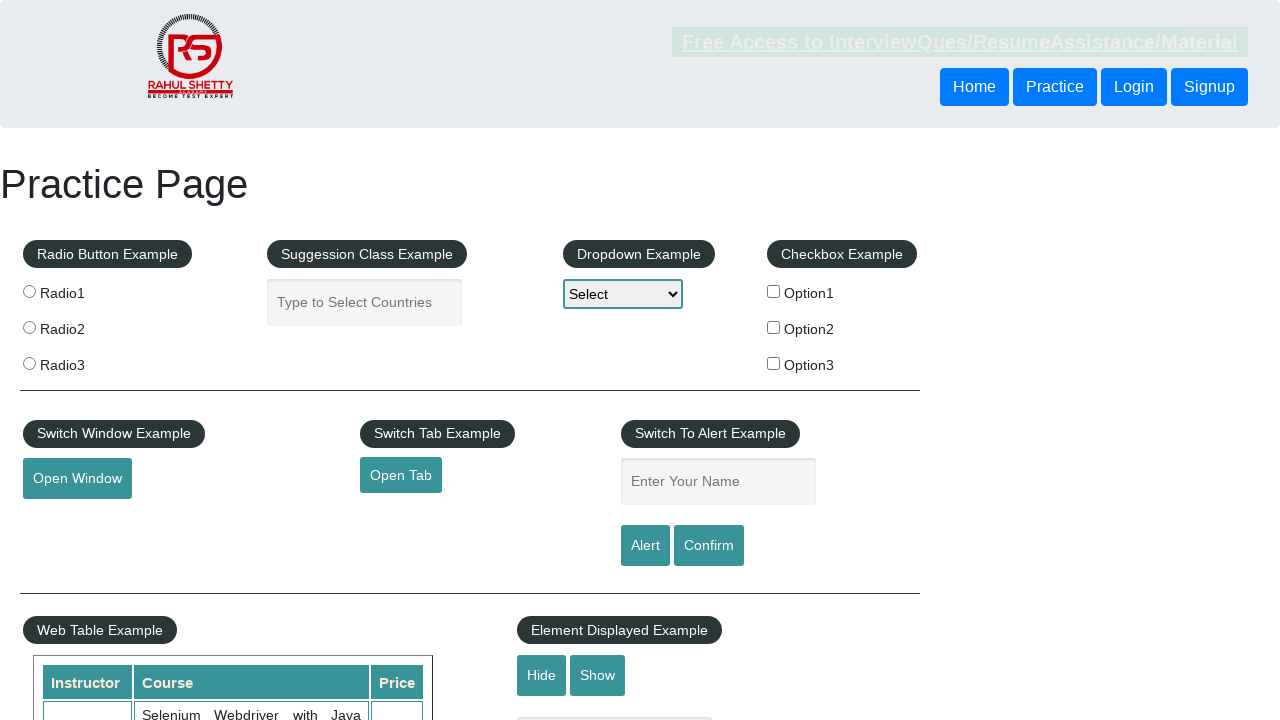

Printed button text: Login
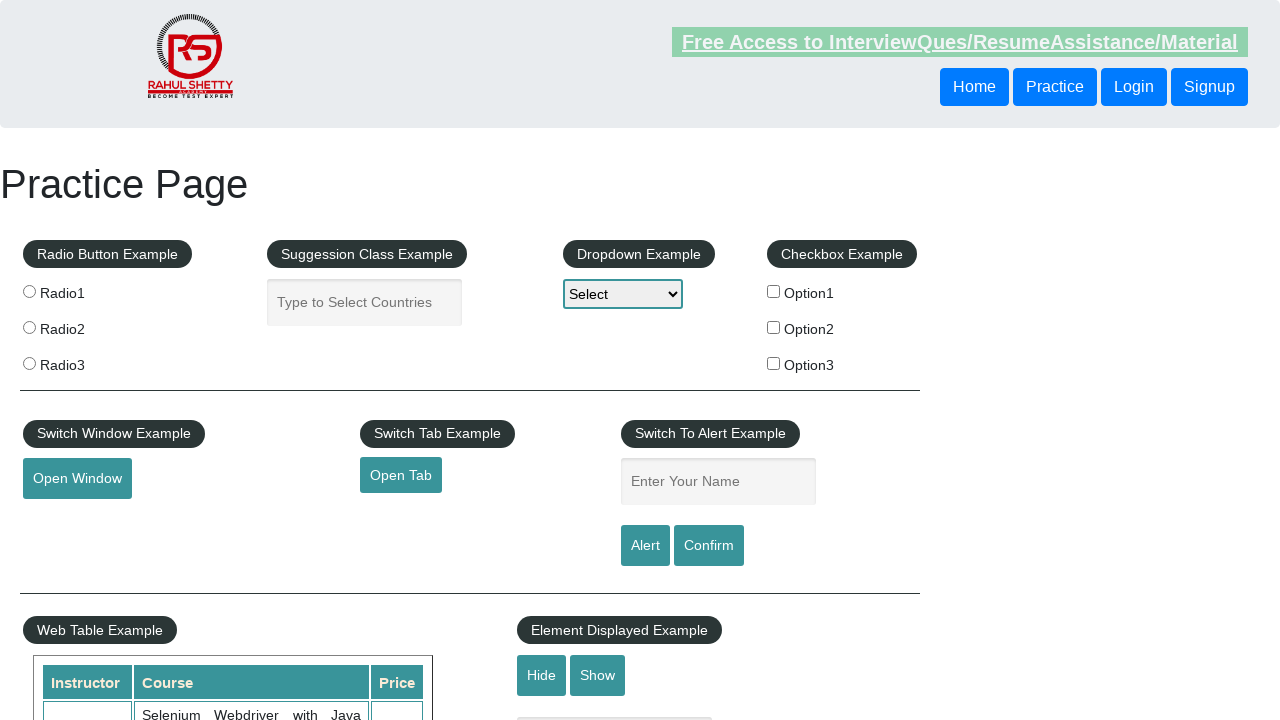

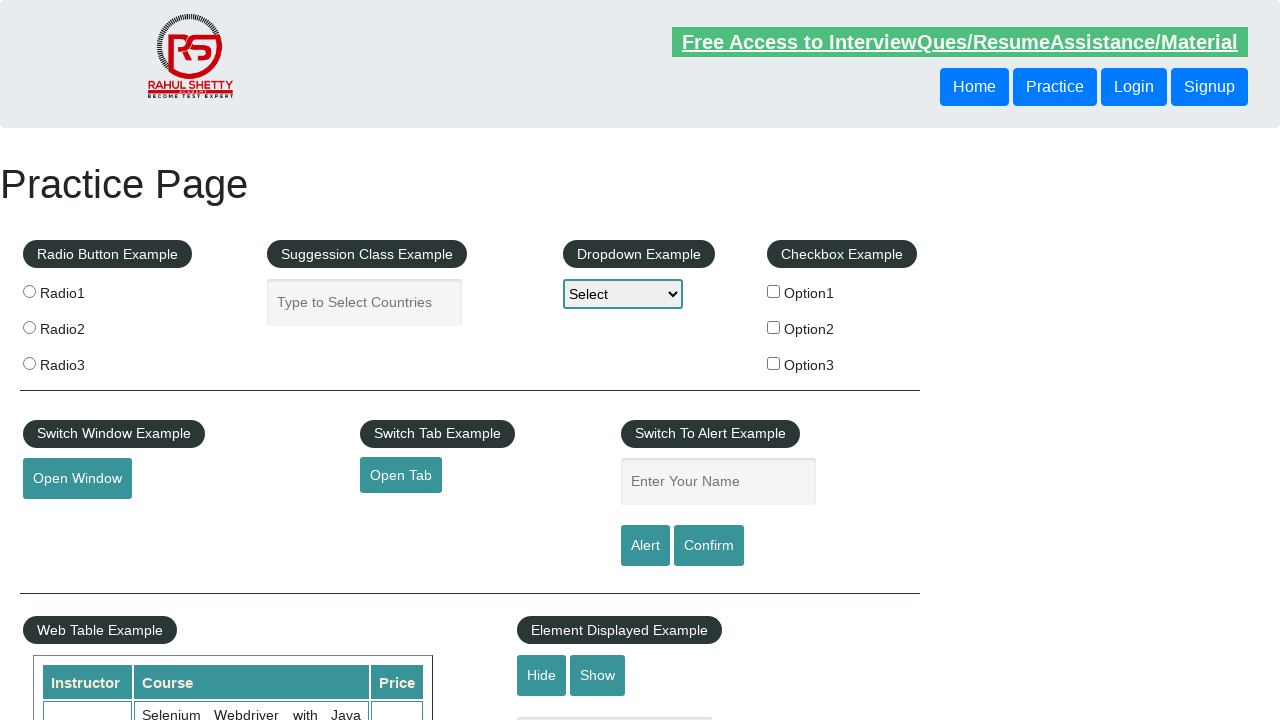